Tests navigation to the Test Cases page by clicking the Test Cases button from the homepage and verifying the URL changes to the test cases page.

Starting URL: http://automationexercise.com

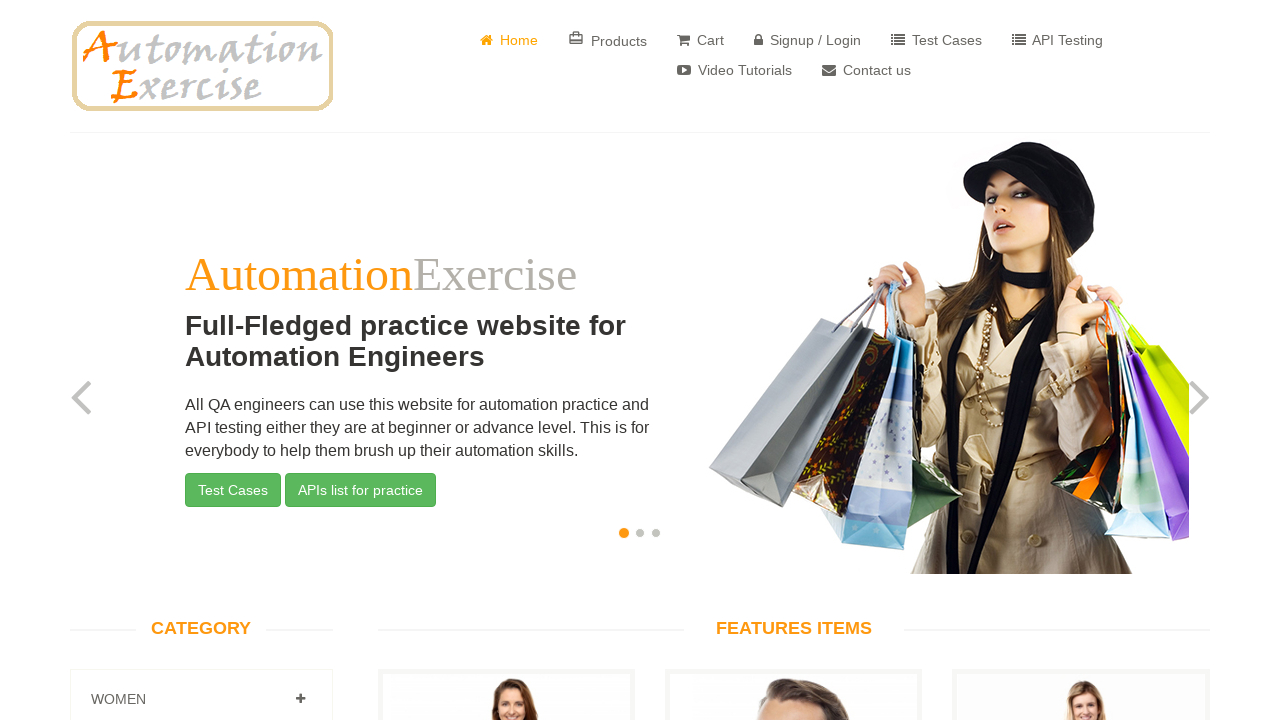

Verified home page is visible by waiting for home element
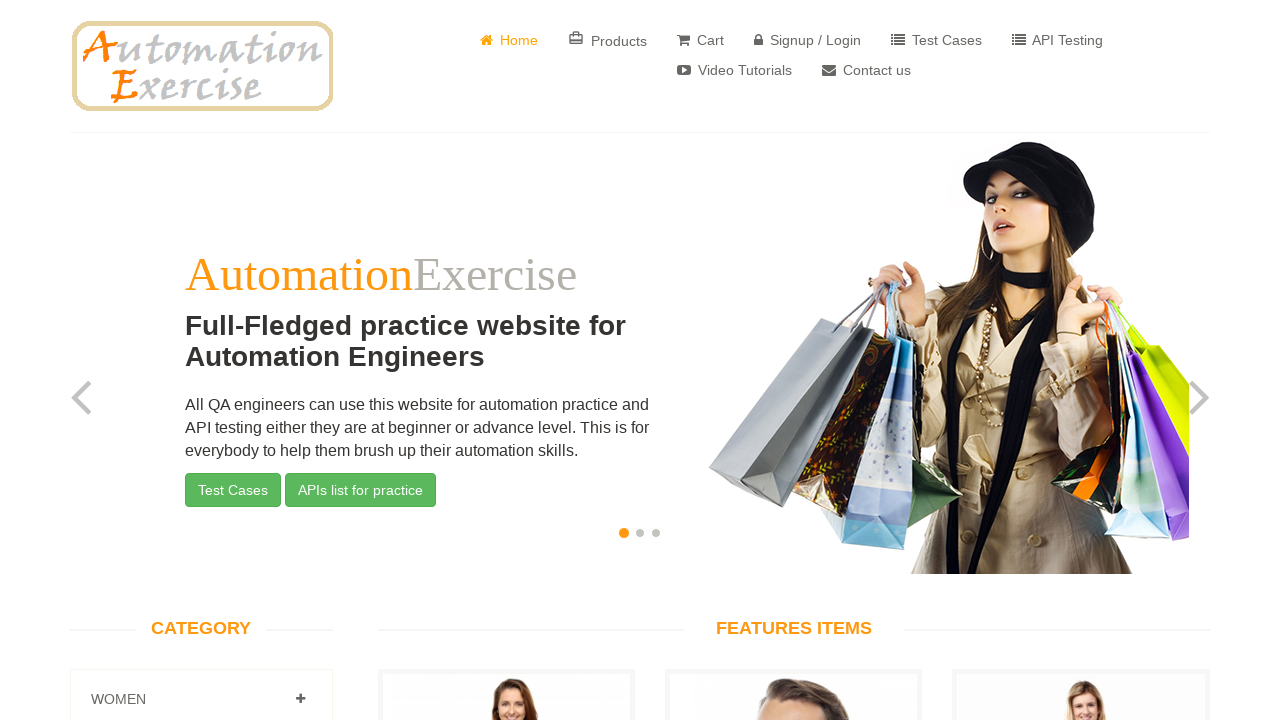

Clicked Test Cases button at (233, 490) on xpath=(//*[@class='btn btn-success'])[1]
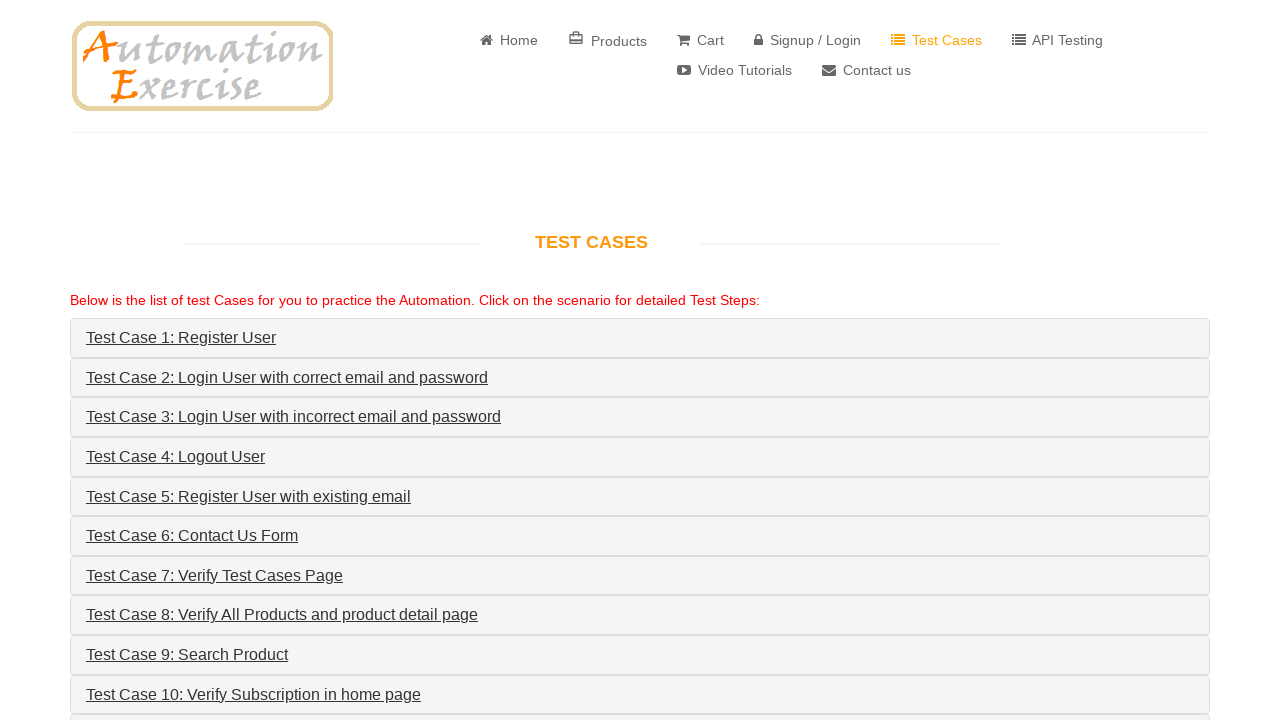

Verified navigation to Test Cases page - URL changed to test_cases page
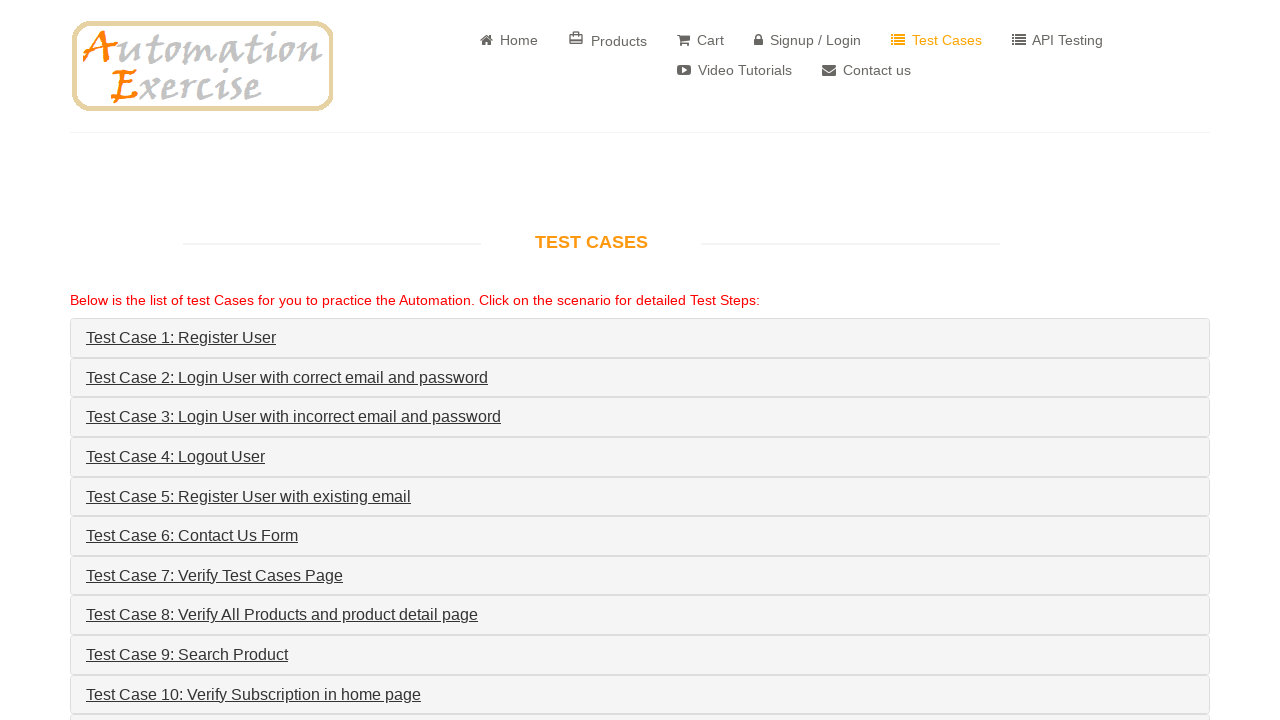

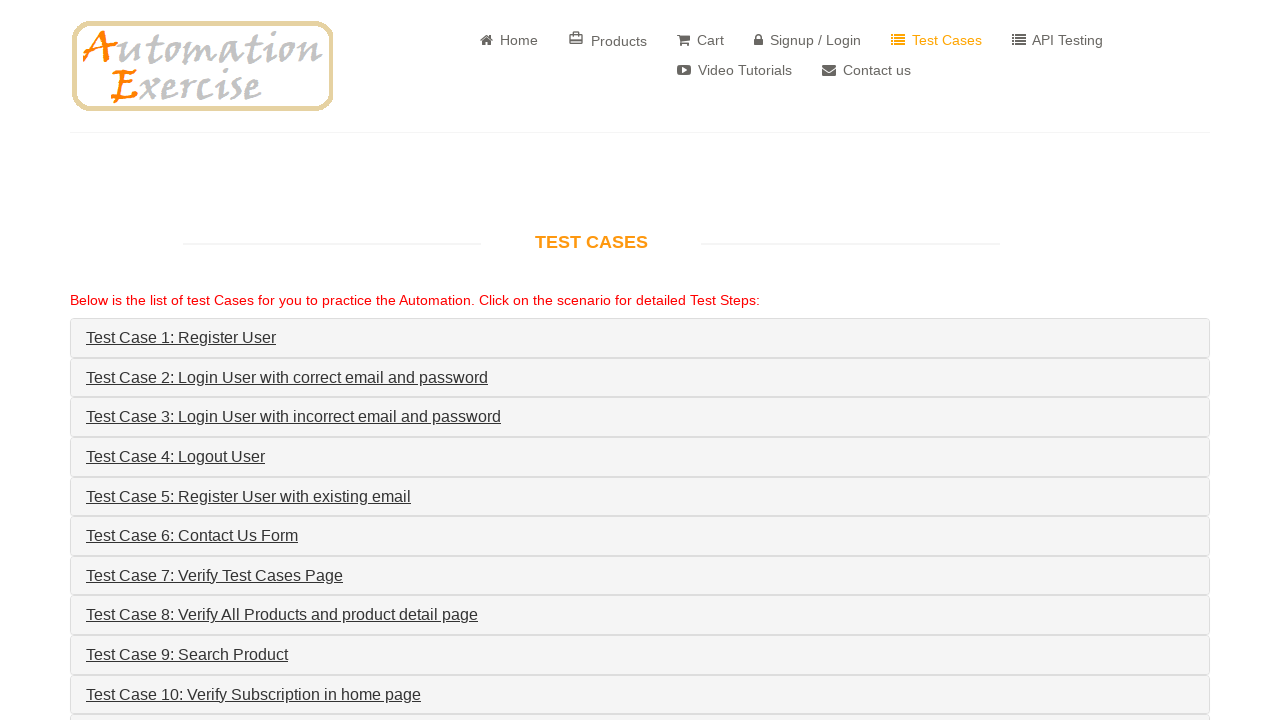